Tests dropdown selection using a reusable approach by selecting year (2005), month (November), day (10), and state (Texas) from multiple dropdowns

Starting URL: https://testcenter.techproeducation.com/index.php?page=dropdown

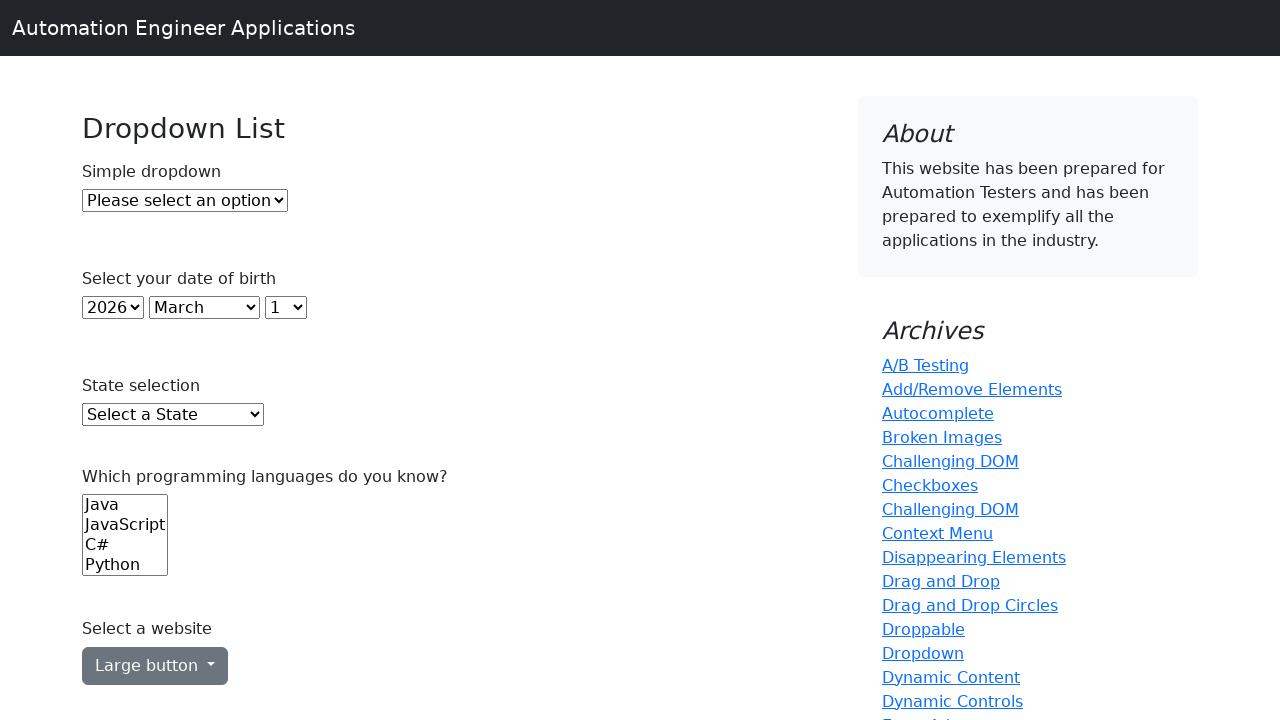

Navigated to dropdown test page
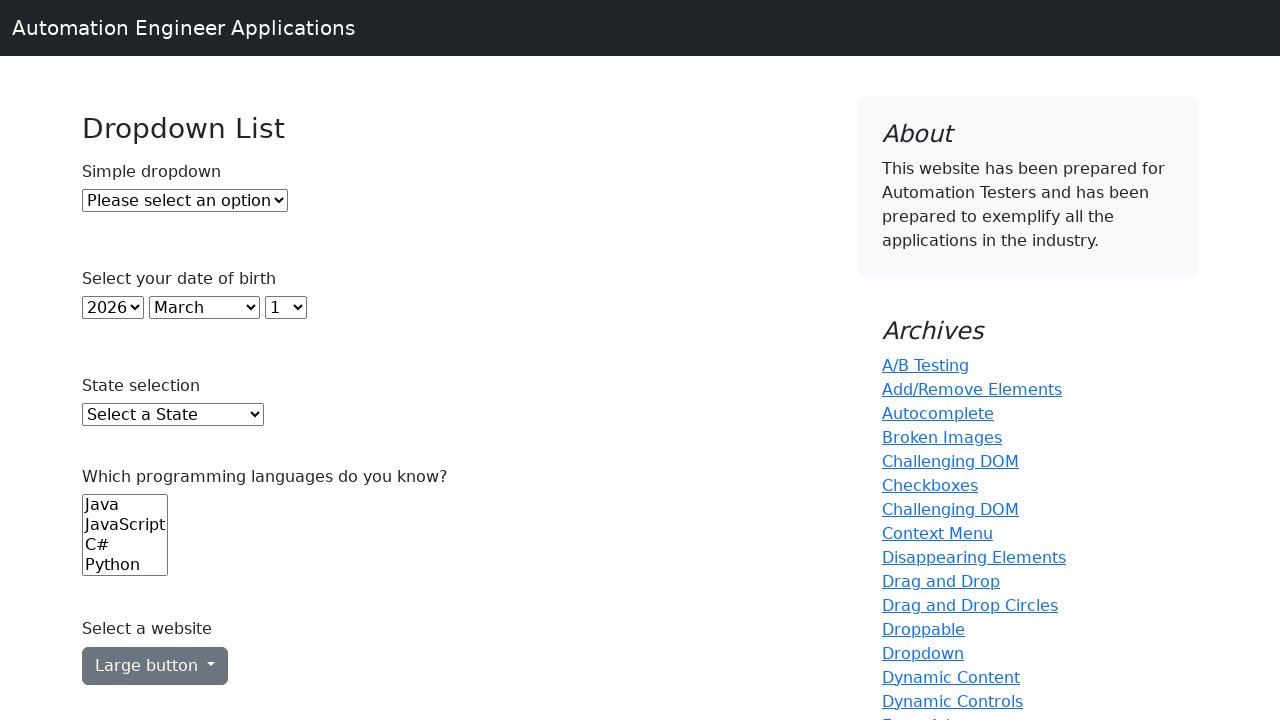

Selected year 2005 from dropdown on #year
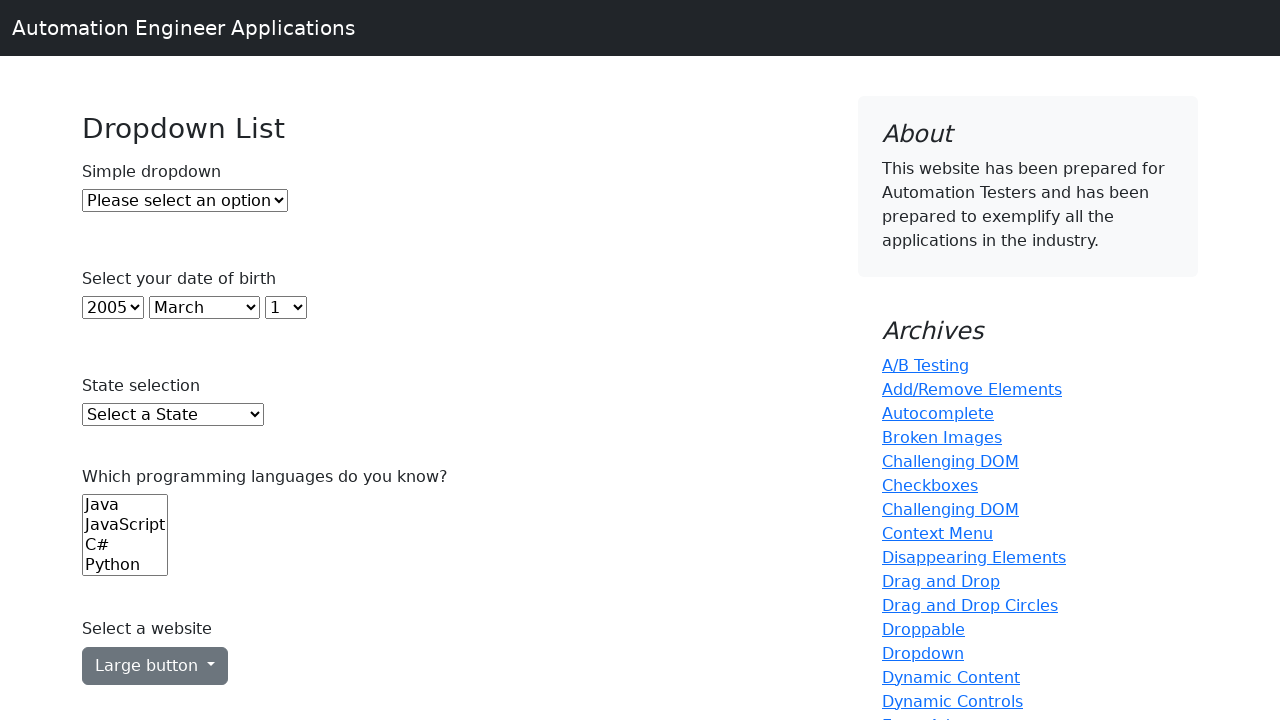

Selected month November from dropdown on #month
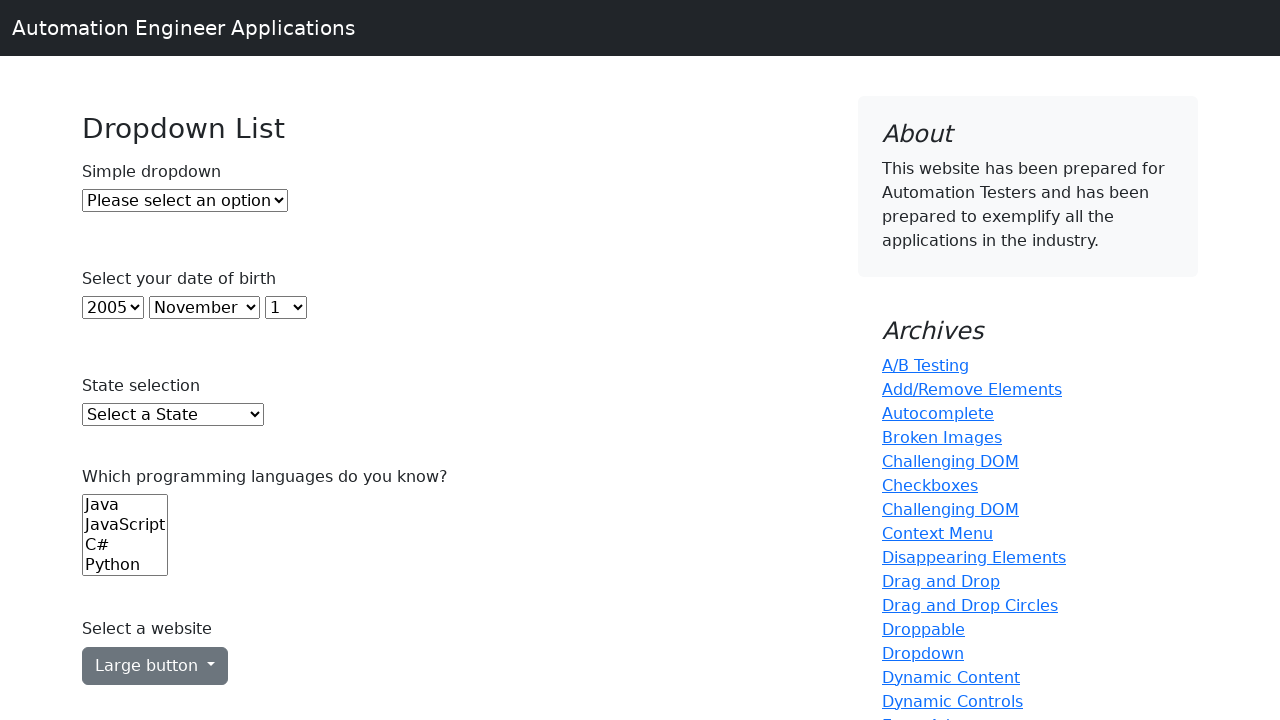

Selected day 10 from dropdown on #day
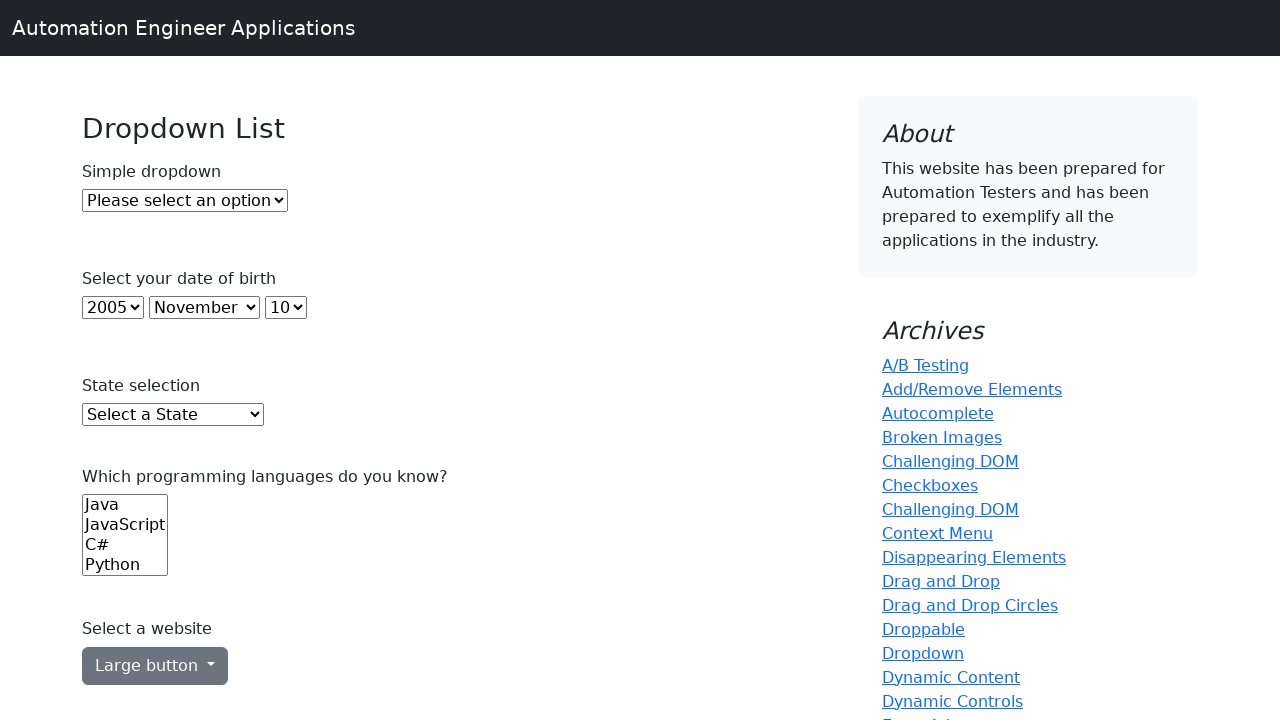

Selected state Texas from dropdown on #state
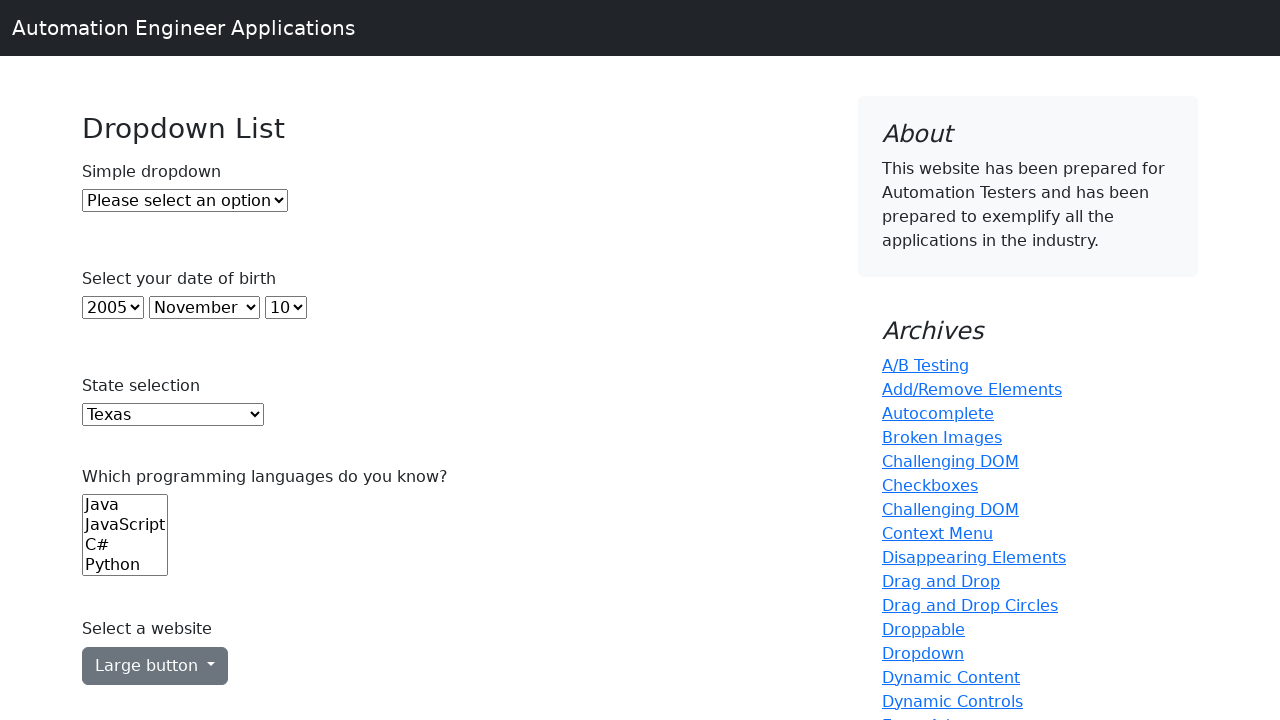

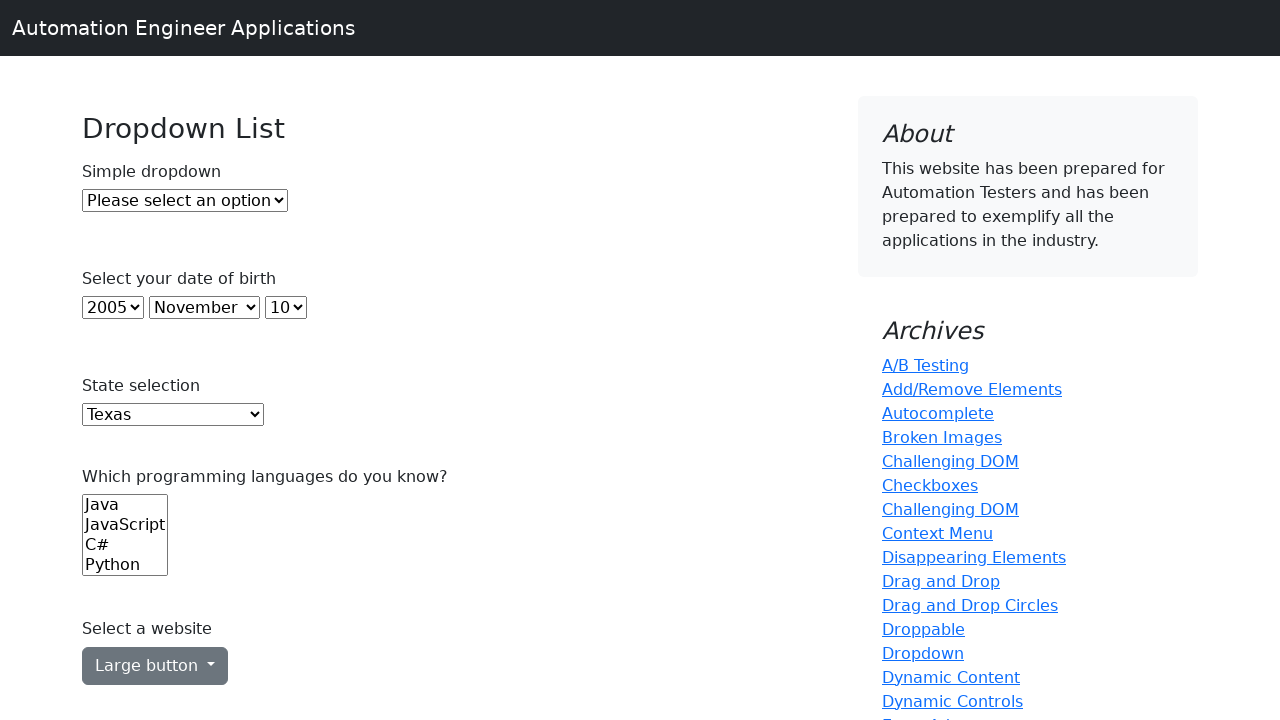